Tests entering text into a shadow DOM element on the SelectorHub practice page by accessing nested shadow roots

Starting URL: https://selectorshub.com/xpath-practice-page/

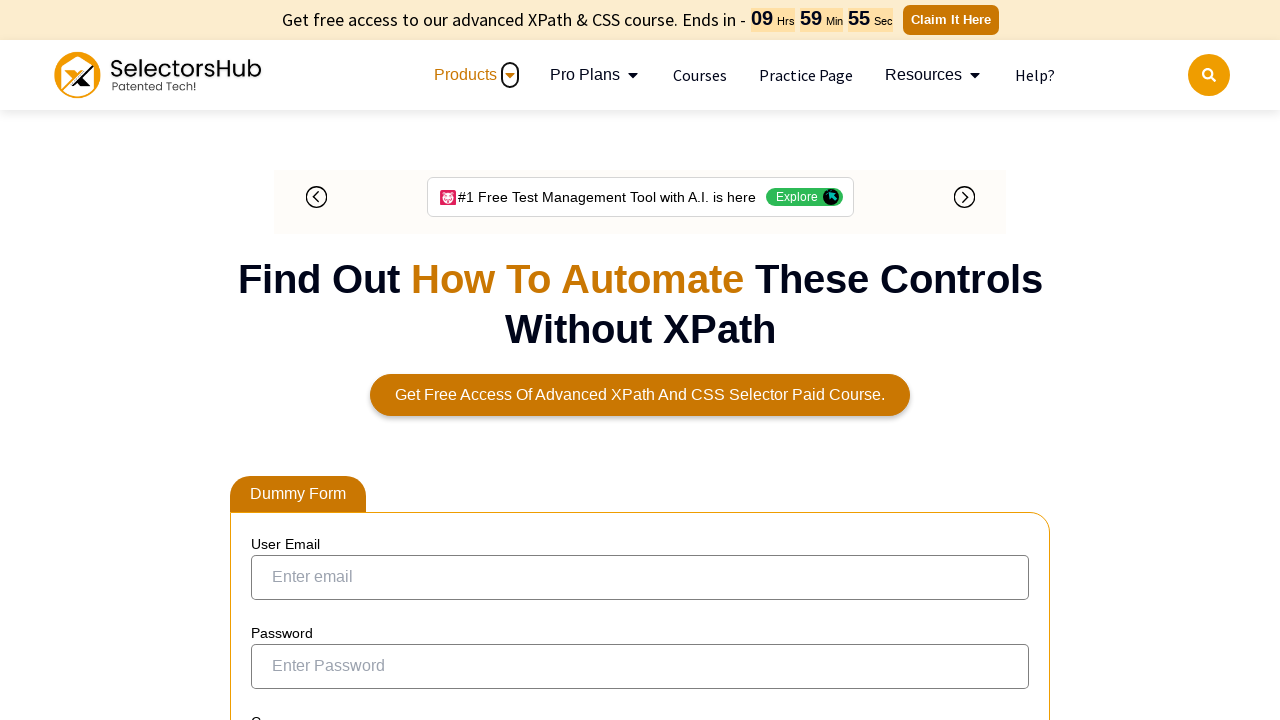

Waited 3 seconds for page to load
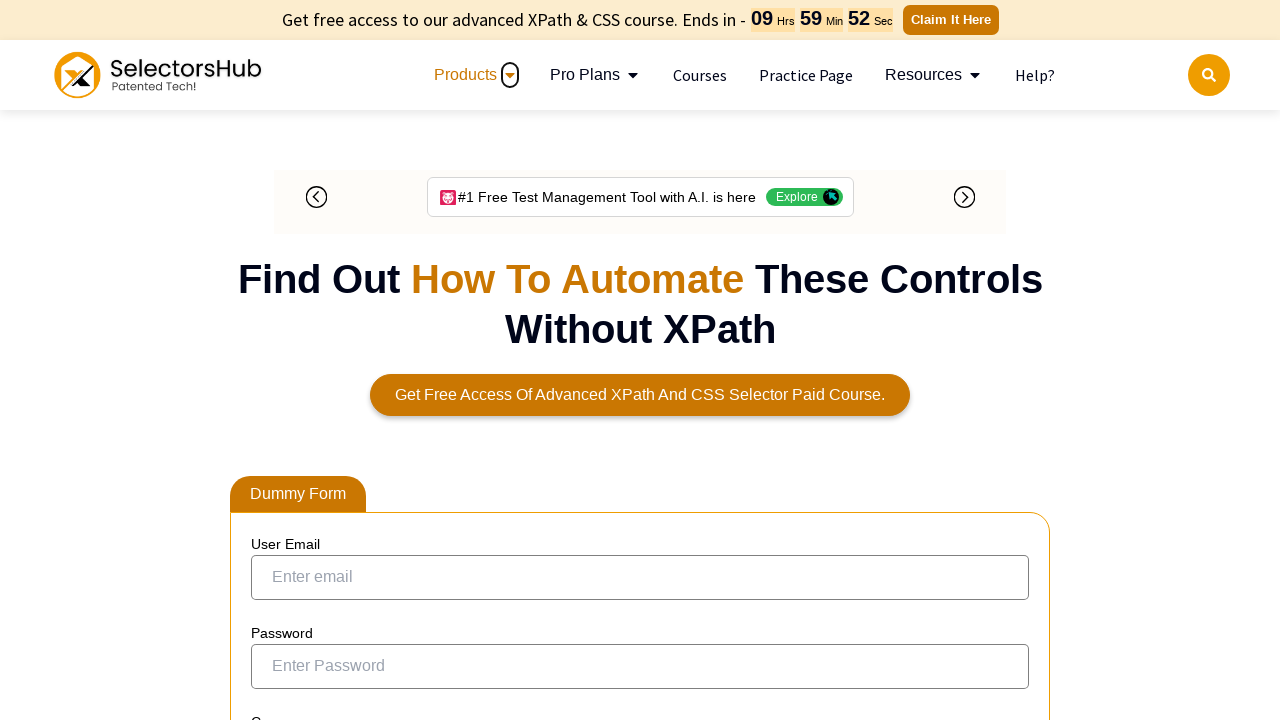

Located #userName element
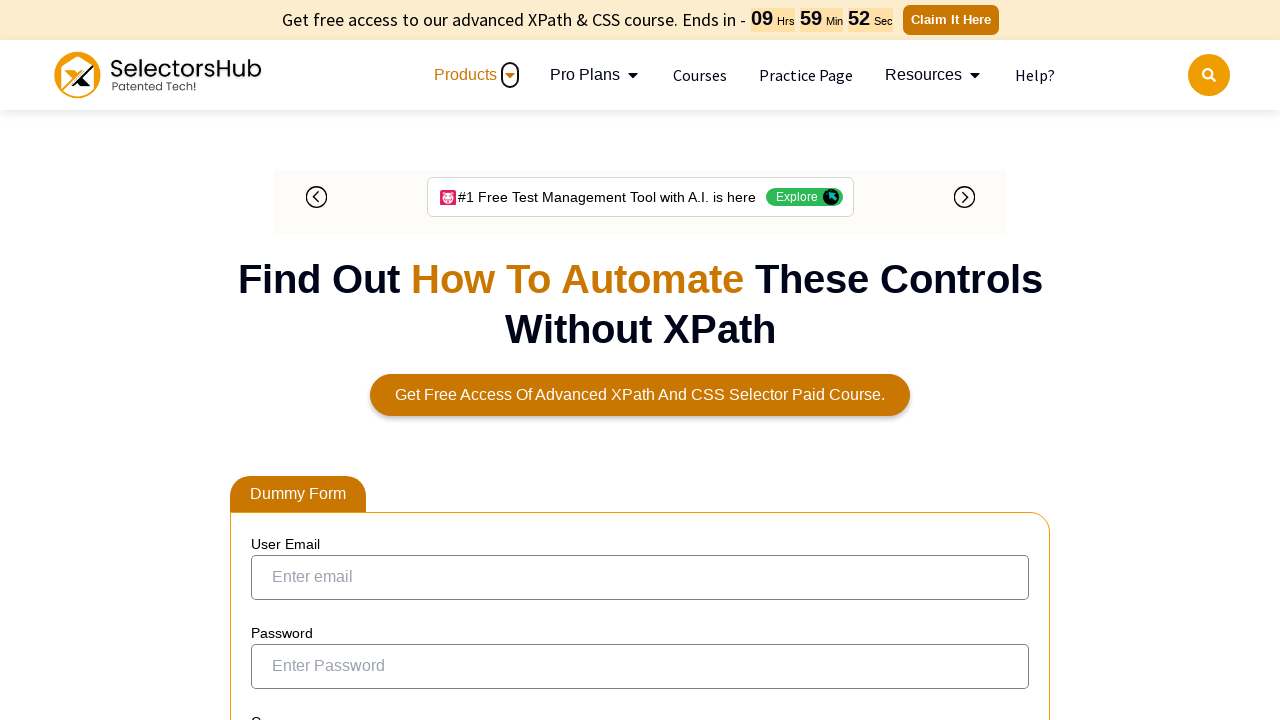

Accessed first shadow root from #userName element
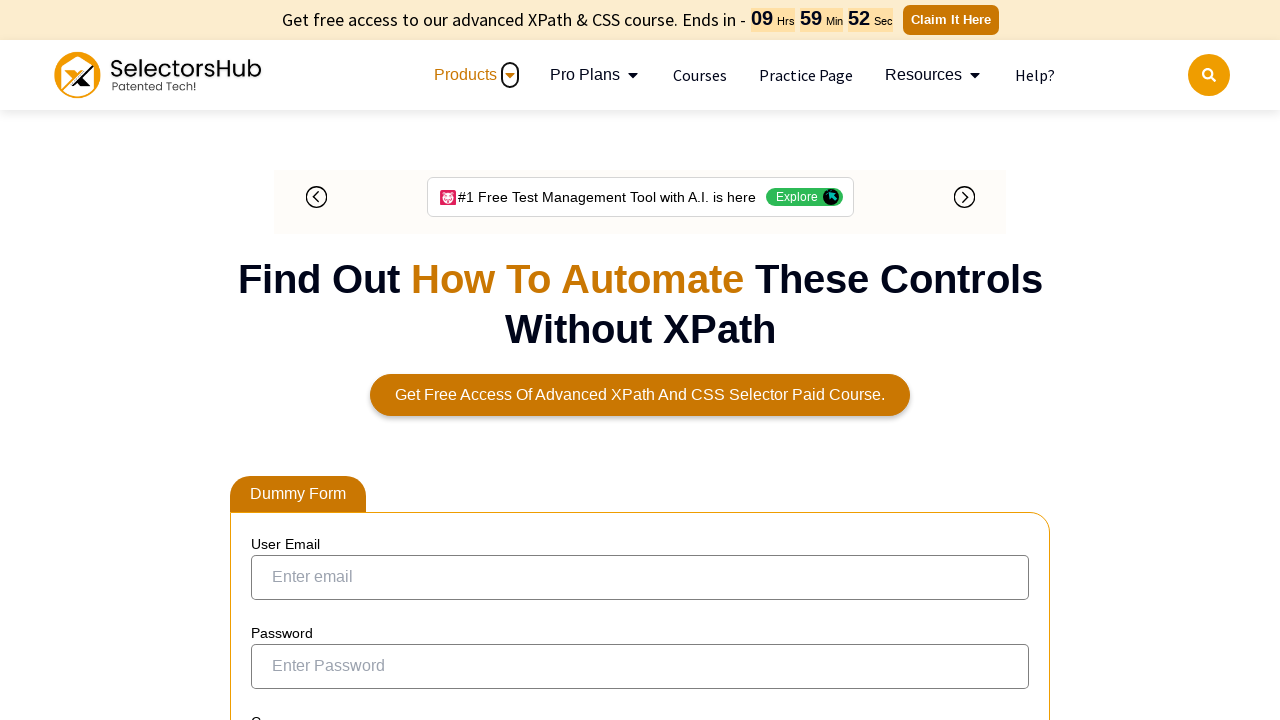

Located #app2 element within first shadow root
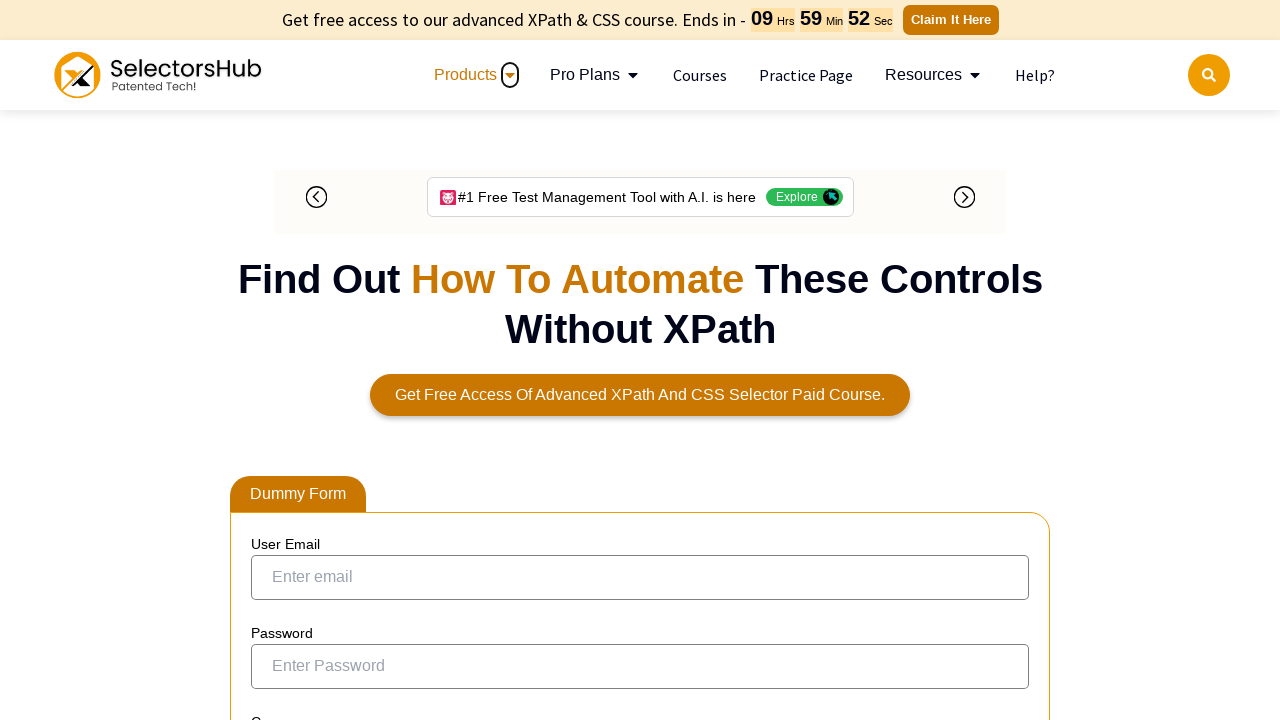

Accessed second shadow root from #app2 element
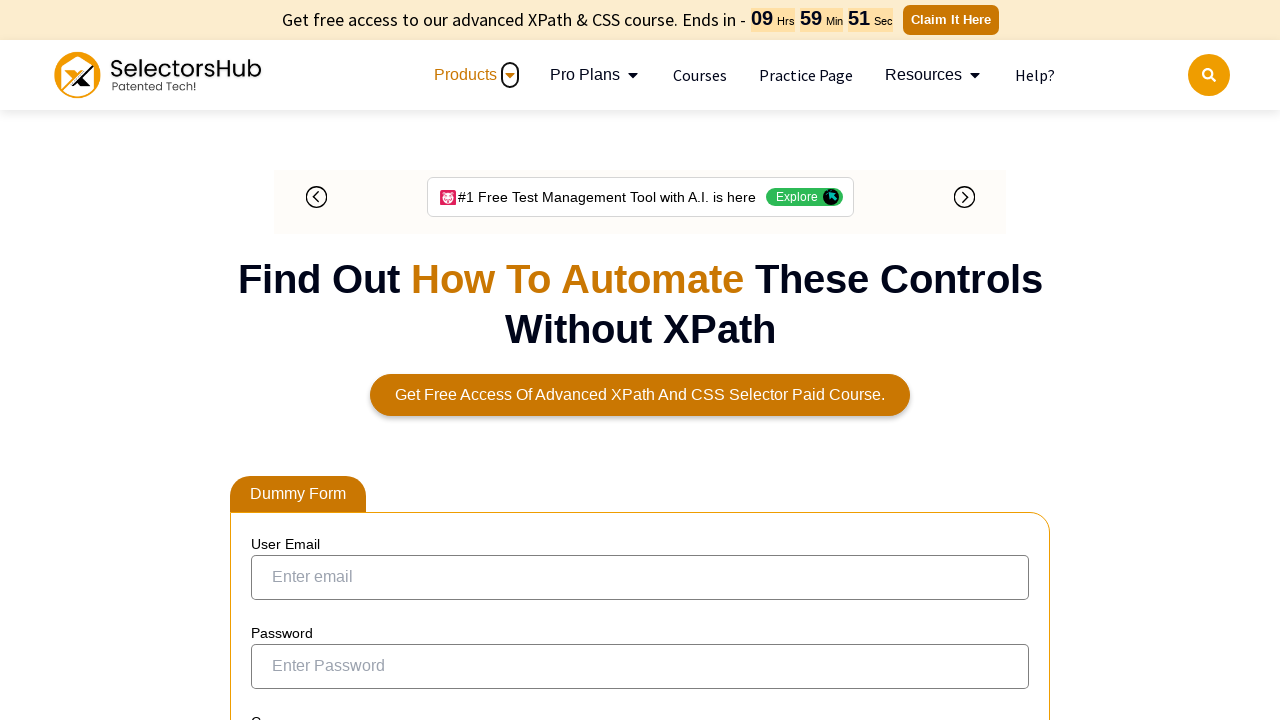

Located #pizza element within second shadow root
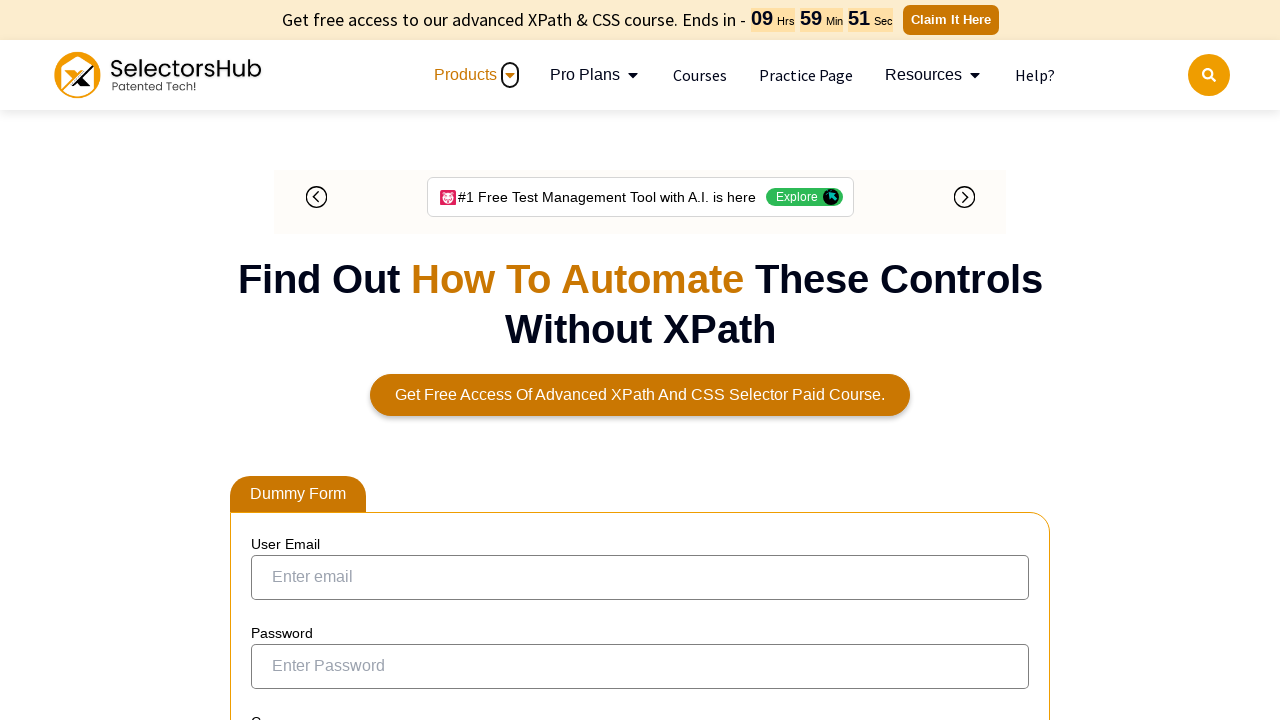

Filled pizza input field with 'Cheese Pizza' text
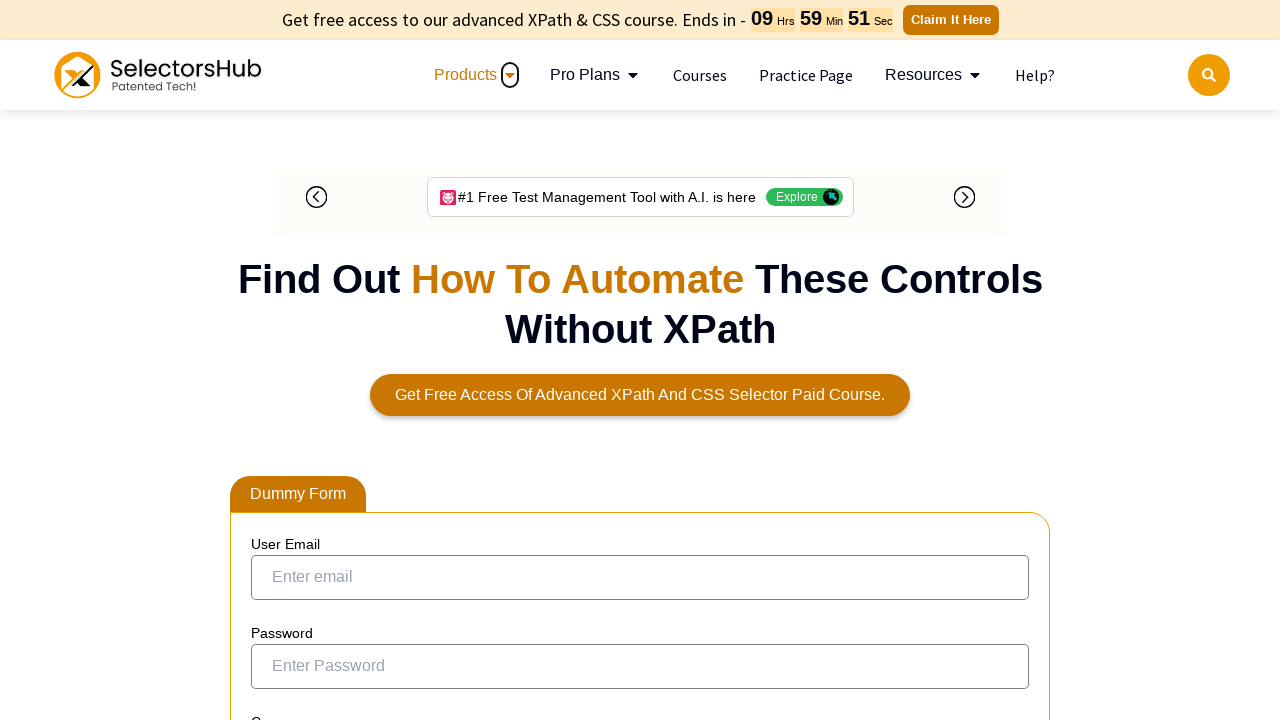

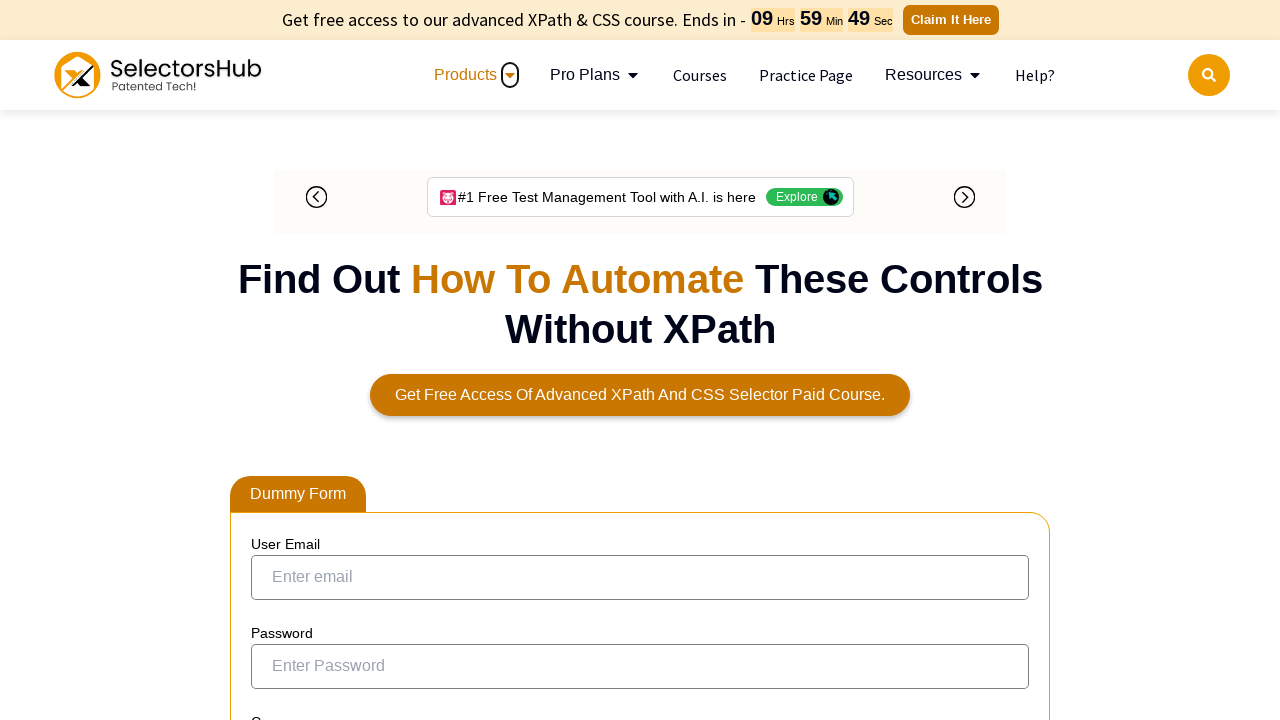